Tests navigation to the Bangalore office page through the AboutUs menu, switching to a new window and verifying the office address information

Starting URL: https://lkmdemoaut.accenture.com/TestMeApp/fetchcat.htm

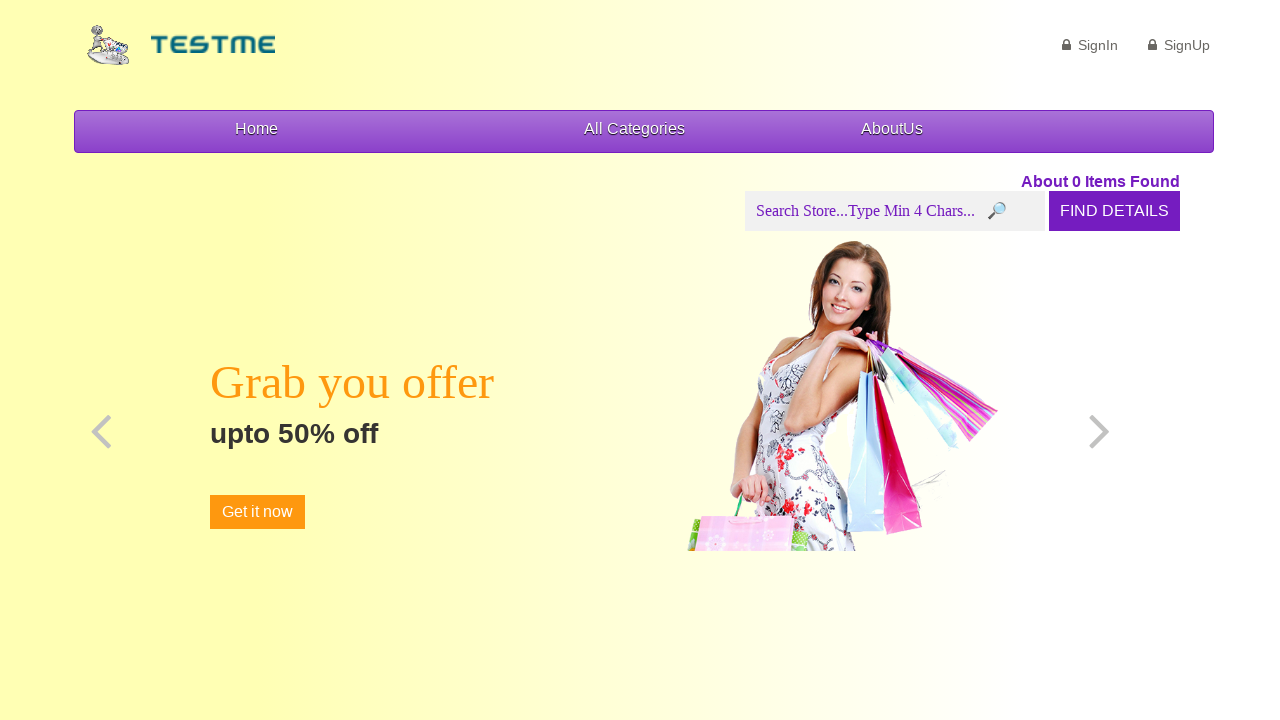

Hovered over AboutUs menu item at (897, 132) on a:has-text('AboutUs')
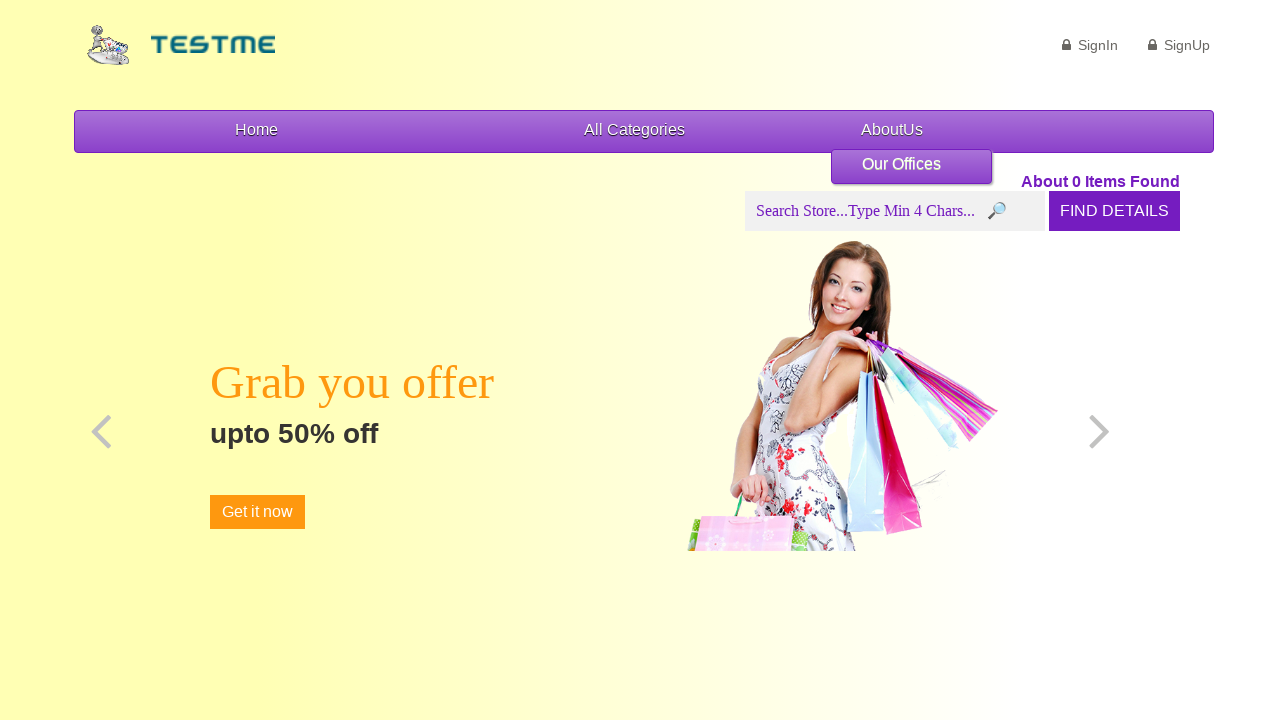

Hovered over Offices submenu at (912, 166) on a:has-text('Offices')
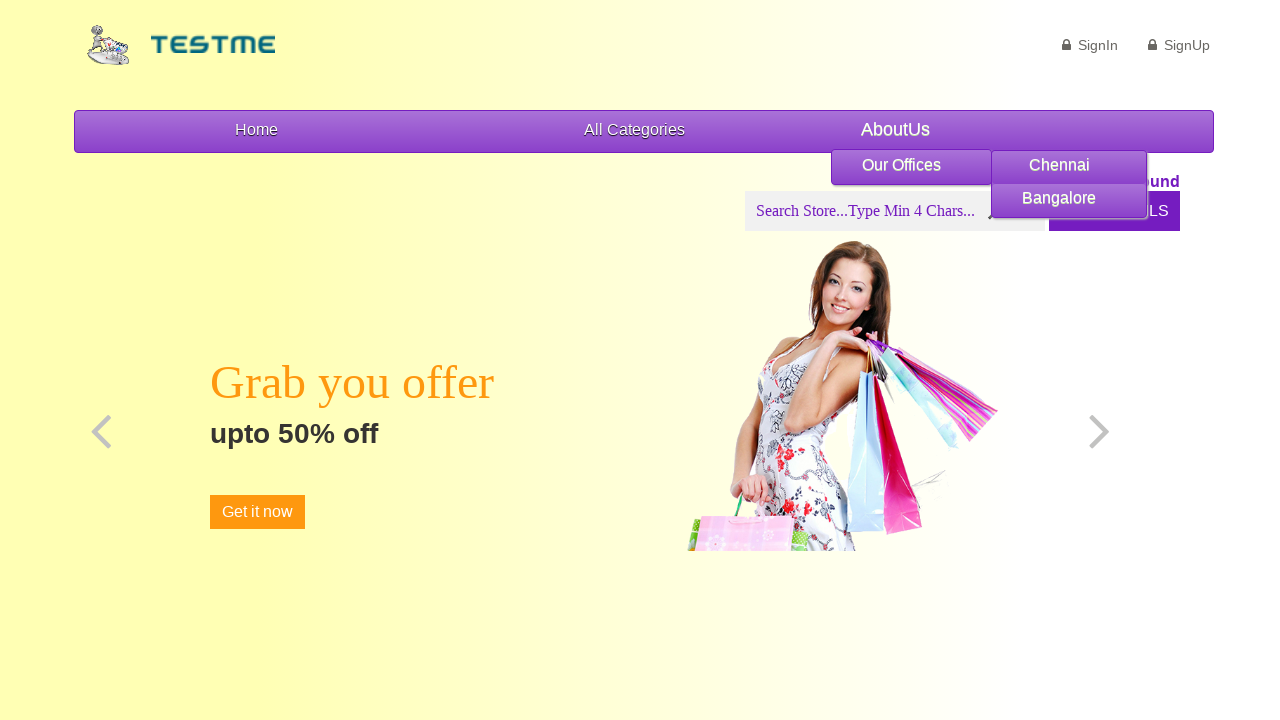

Clicked Bangalore office link and new window opened at (1081, 200) on a:has-text('Bangalore')
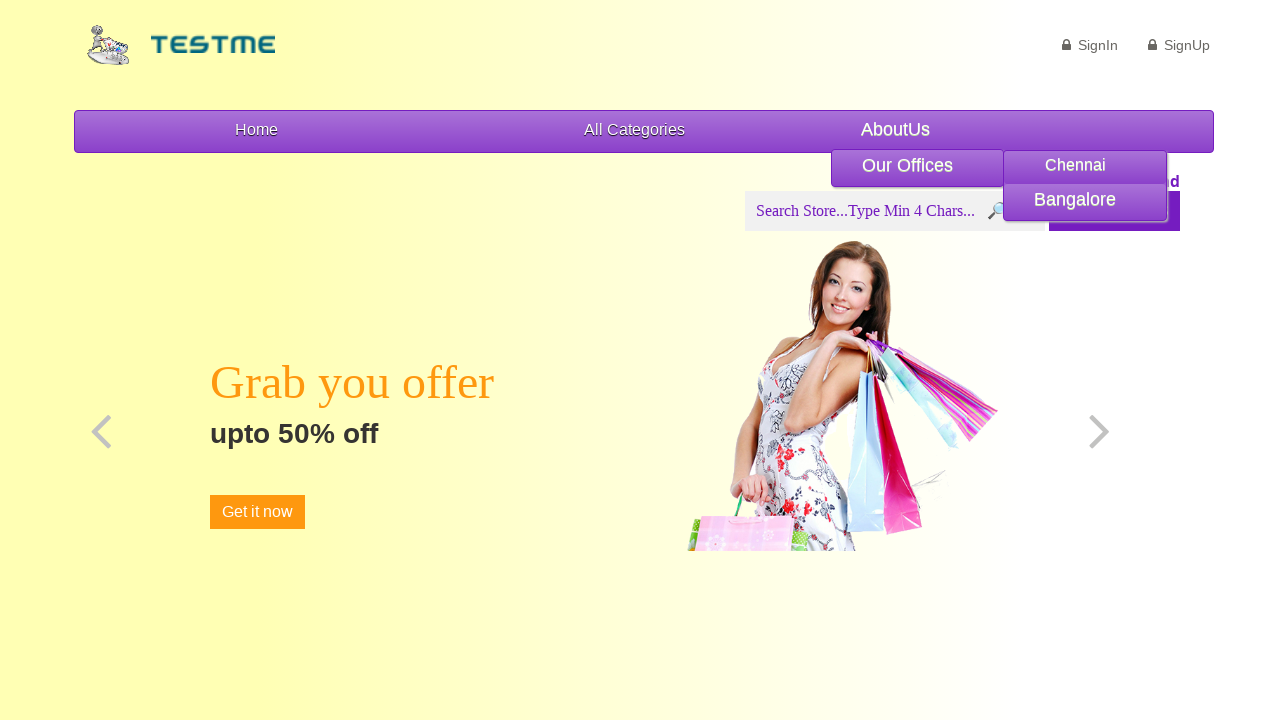

New page loaded successfully
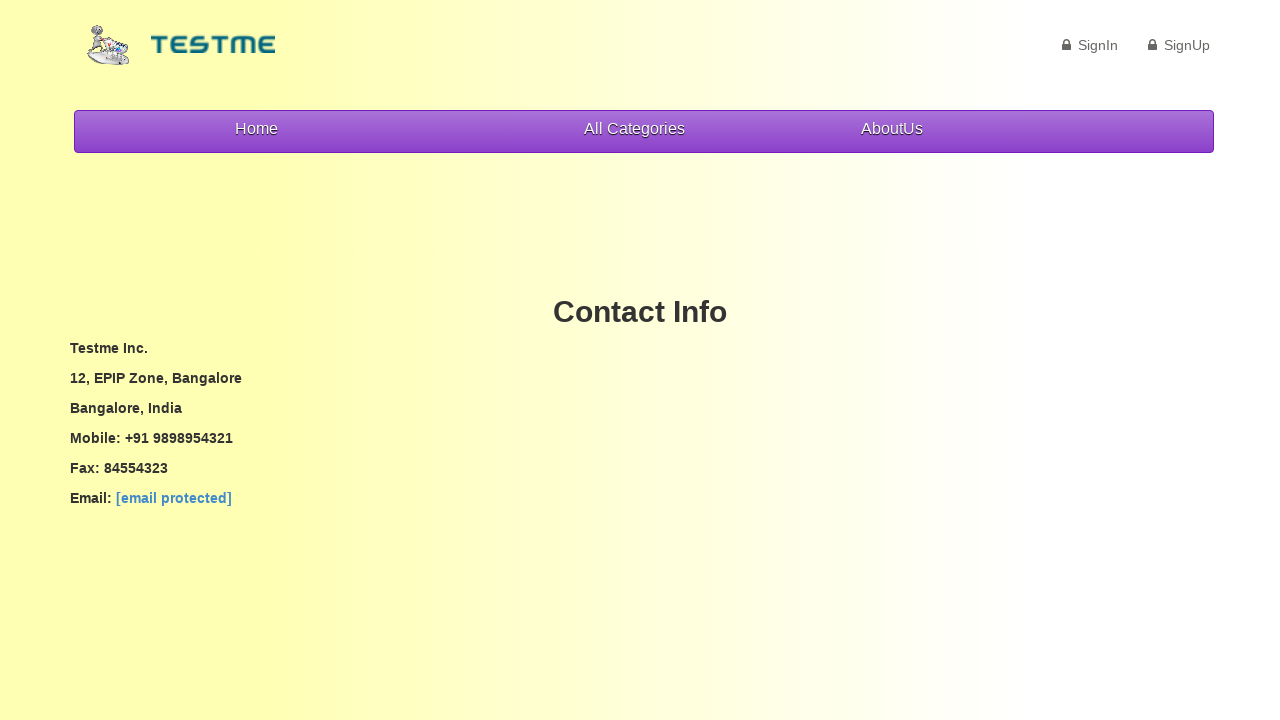

Waited for iframe 'main_page' and address element #demo3 to load
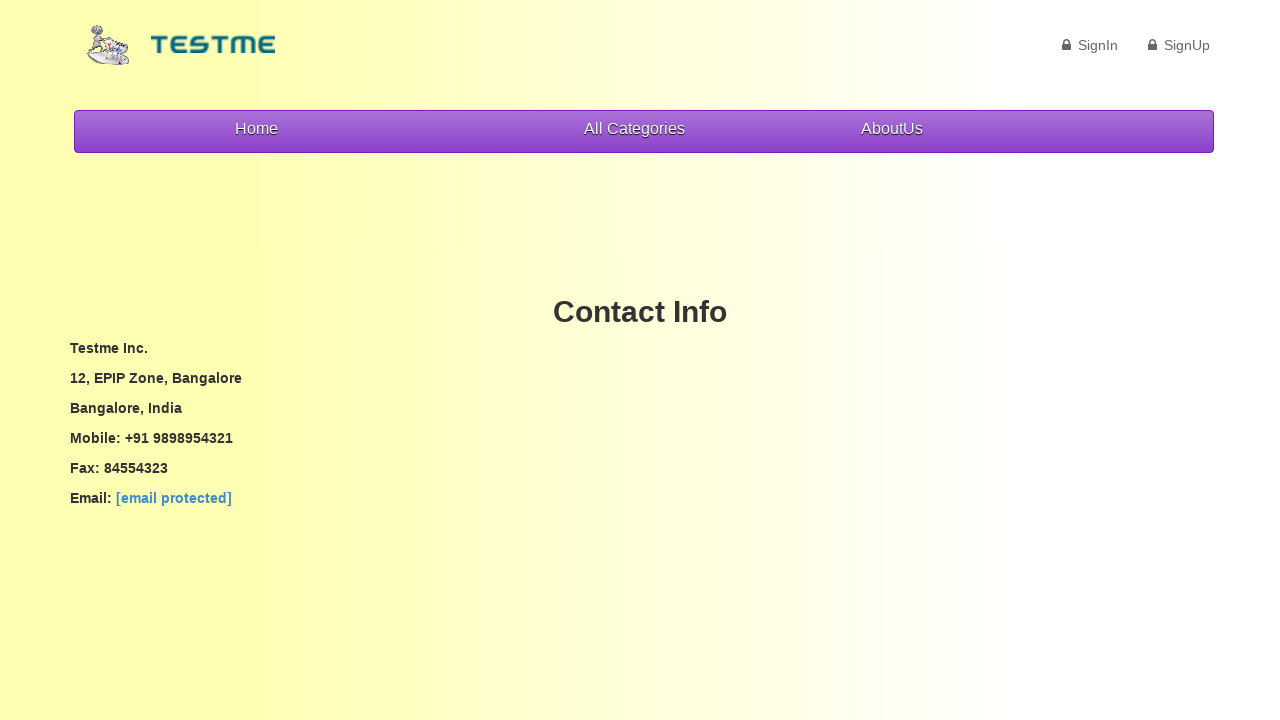

Retrieved office address text: 
	    					Testme Inc.
							12, EPIP Zone, Bangalore
							Bangalore, India
							Mobile: +91 9898954321
							Fax: 84554323
							Email: [email protected]
	    				
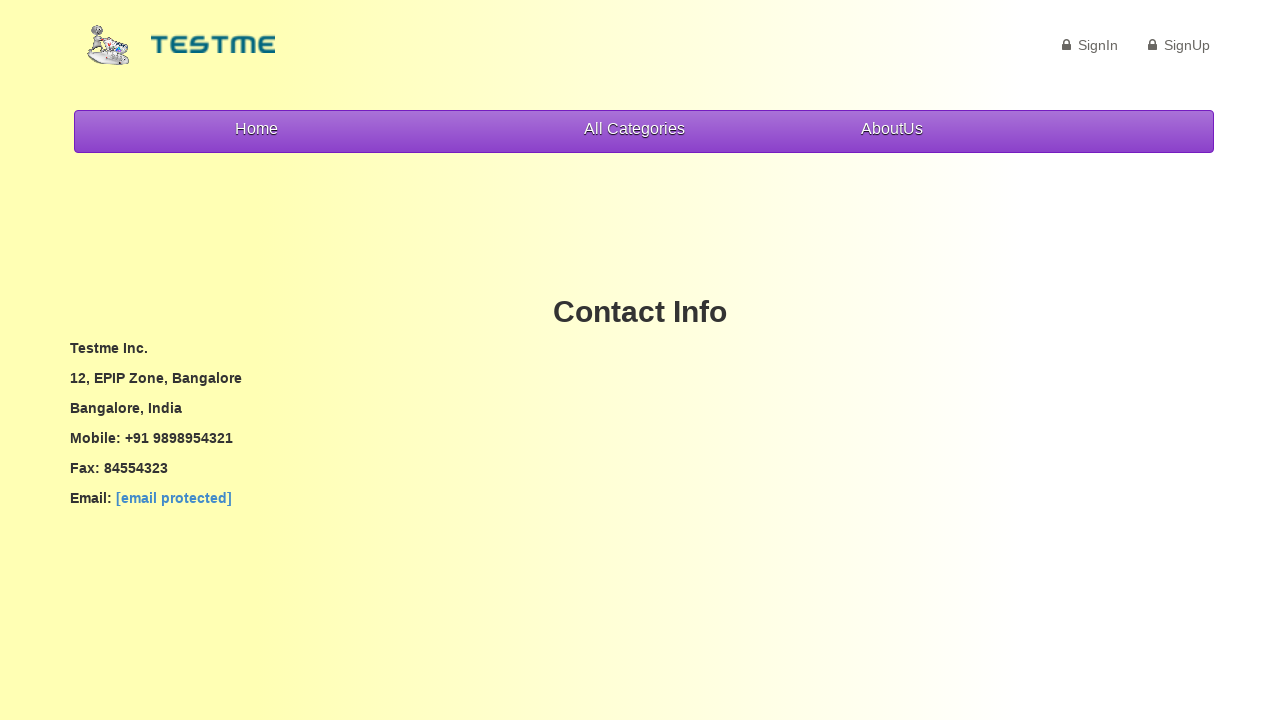

Verified that address contains 'Bangalore'
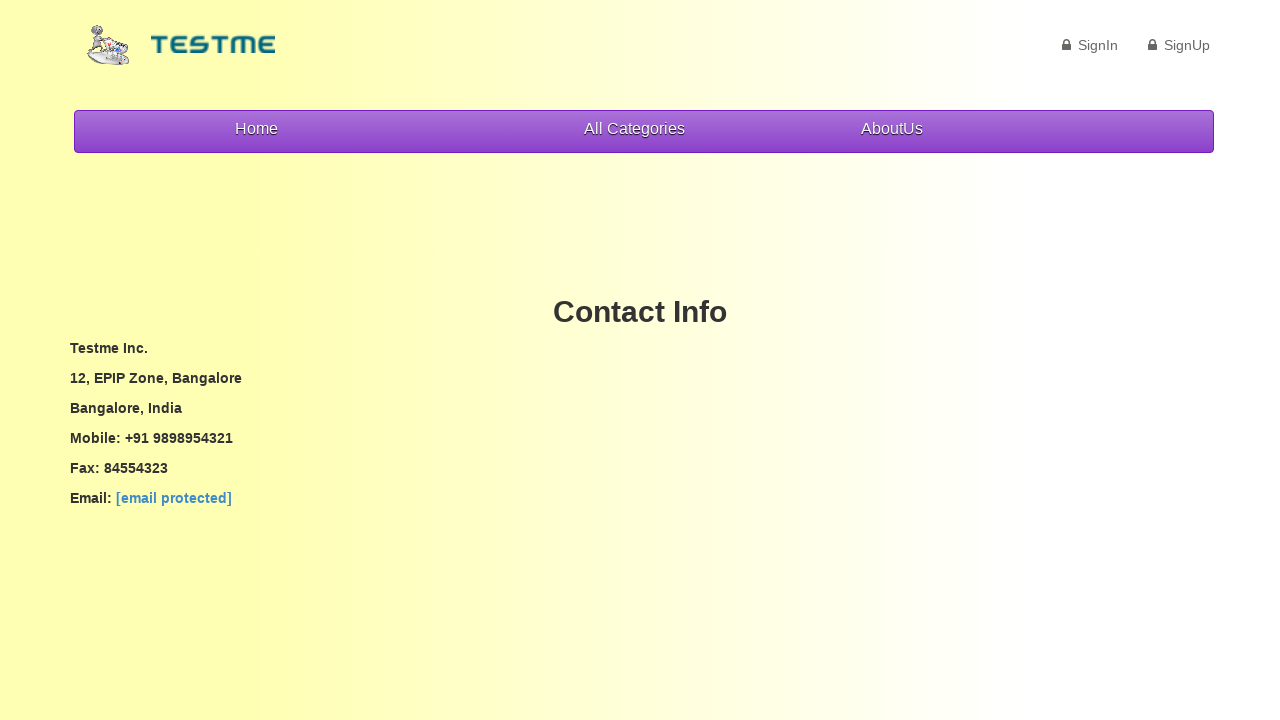

Closed the Bangalore office page
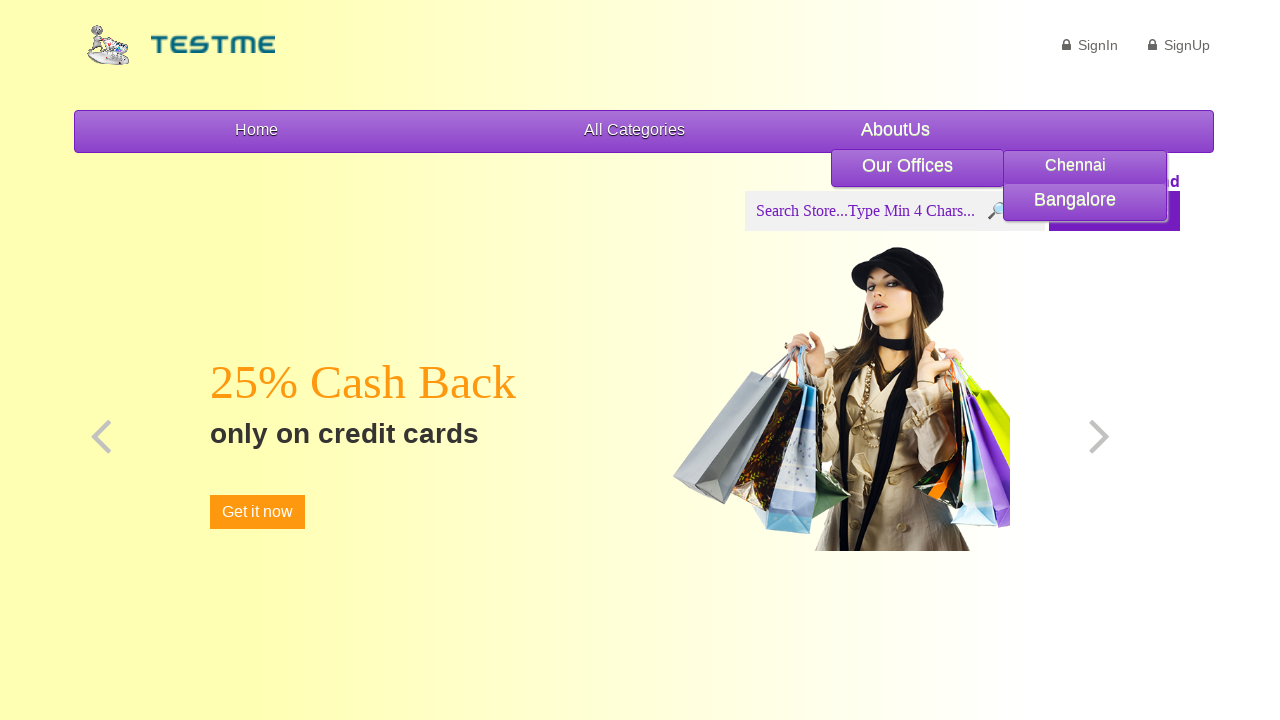

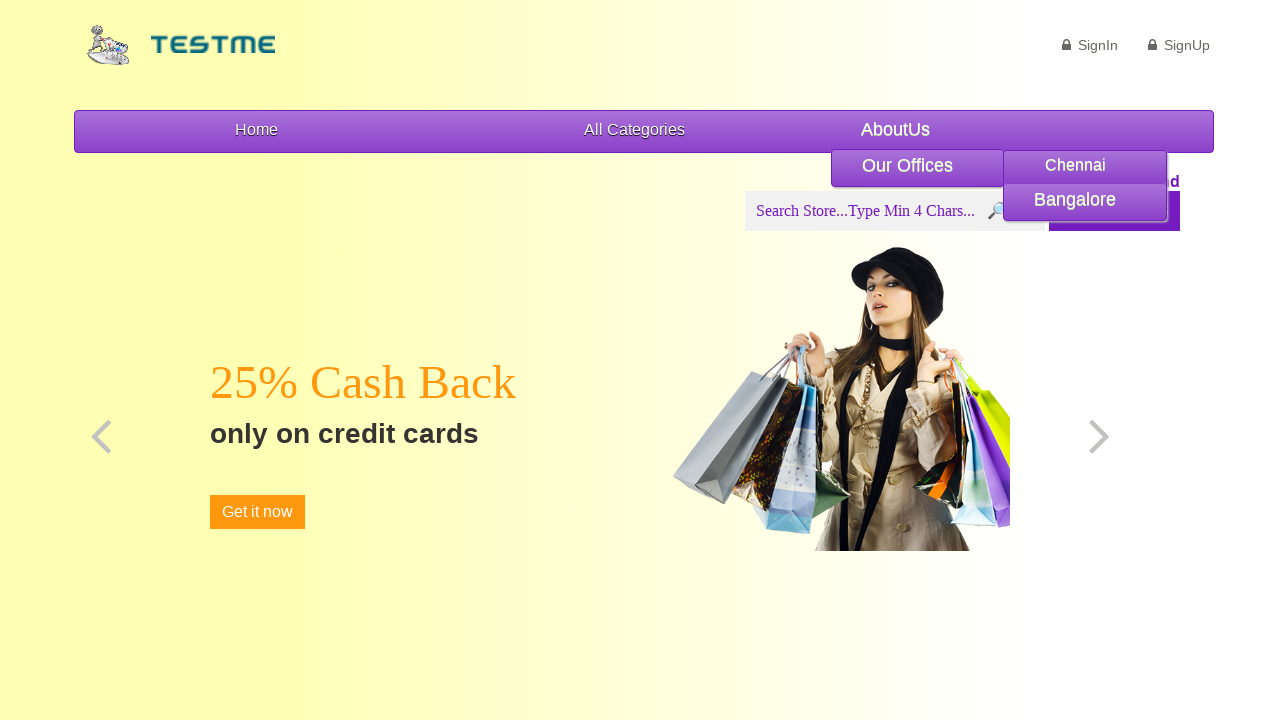